Tests multiple browser window/tab handling by clicking a link that opens a new window, switching to the new window, closing it, and switching back to the parent window.

Starting URL: https://opensource-demo.orangehrmlive.com/web/index.php/auth/login

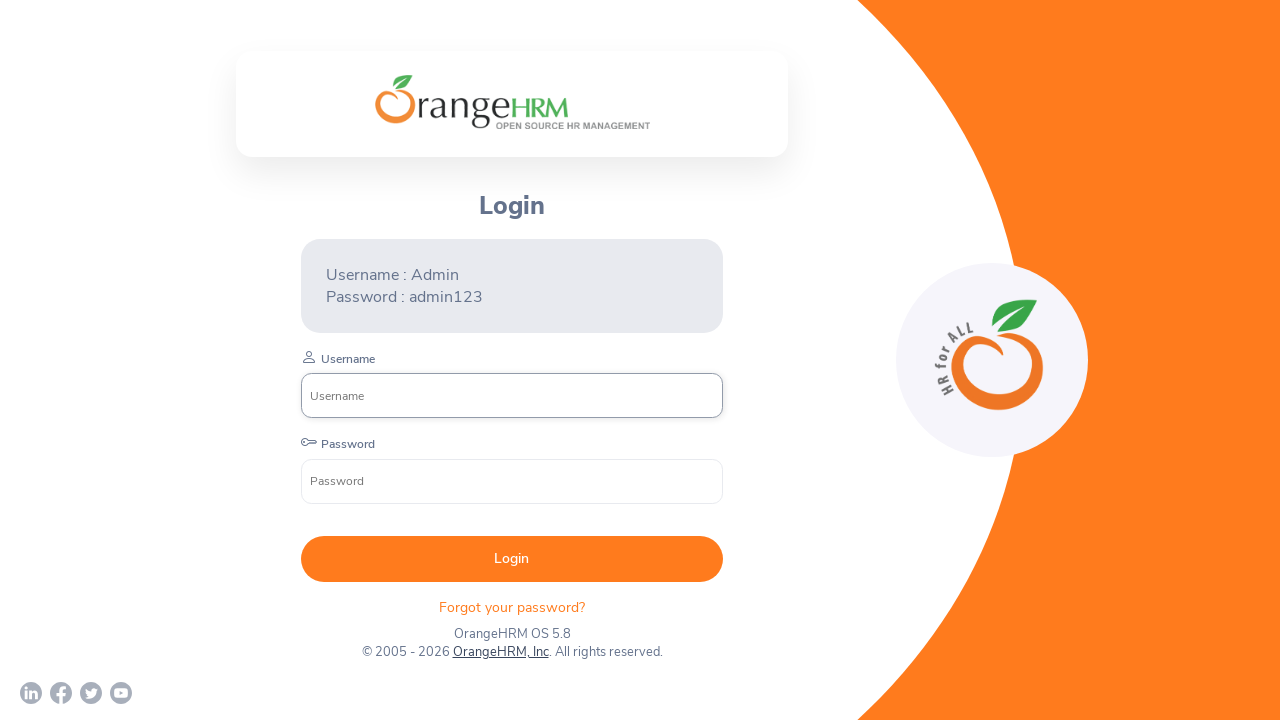

Clicked 'OrangeHRM, Inc' link to open new window at (500, 652) on text=OrangeHRM, Inc
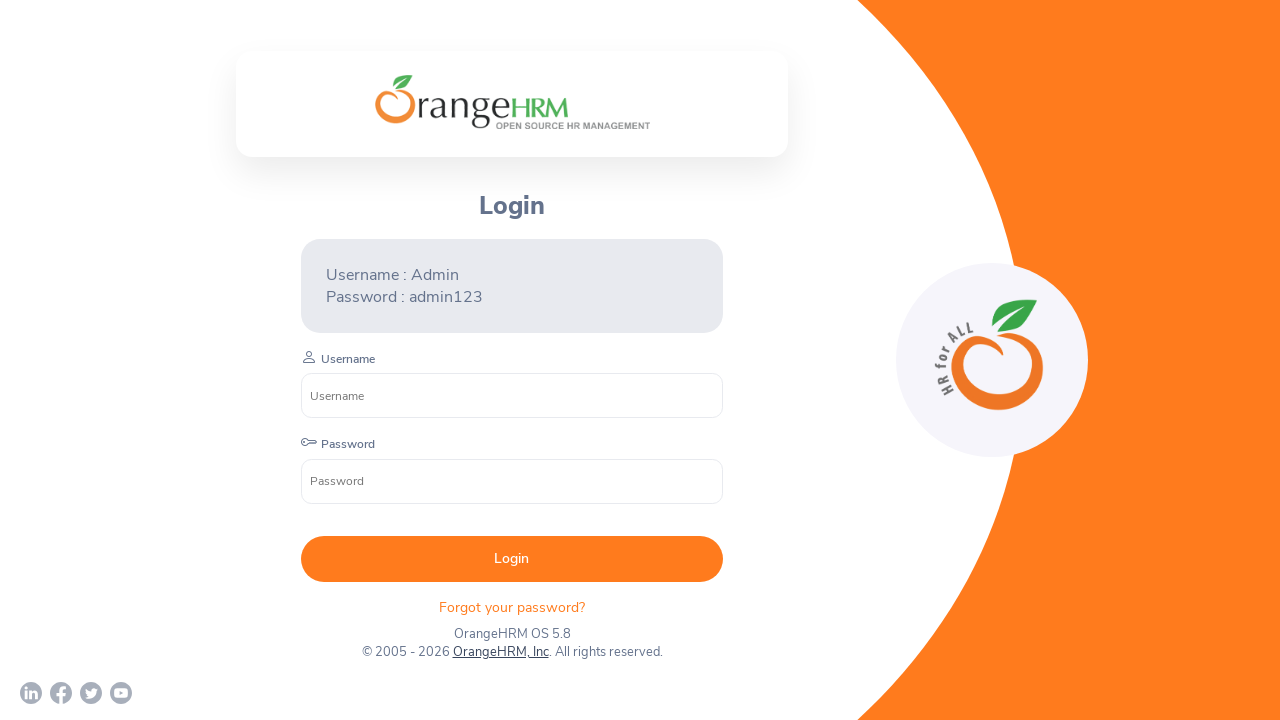

New child window/tab opened and captured
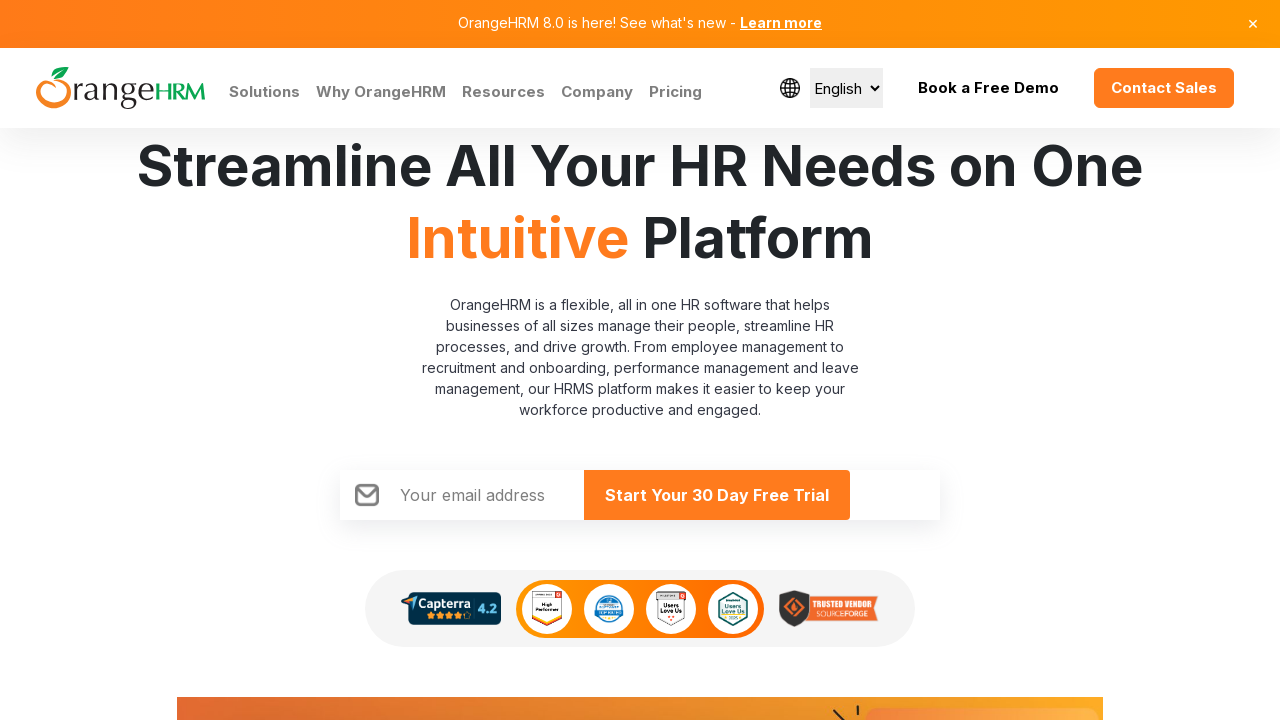

Child window page loaded completely
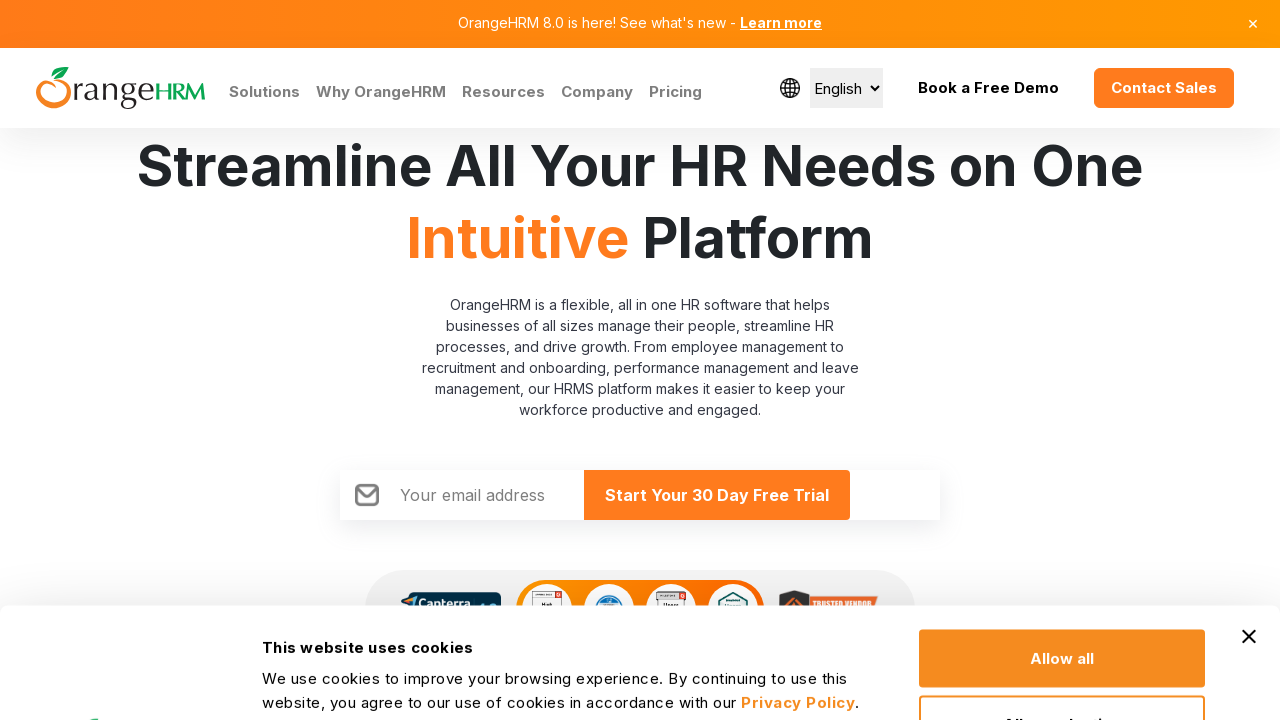

Verified child window title: Human Resources Management Software | HRMS | OrangeHRM
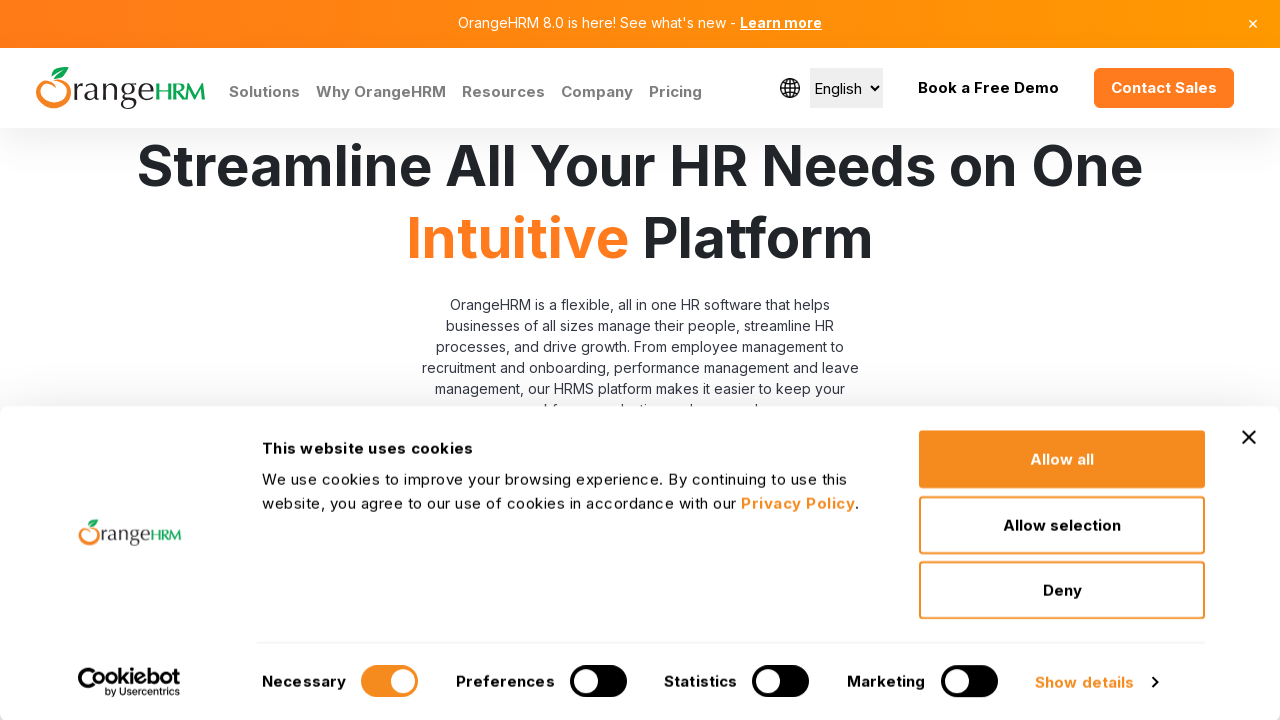

Closed child window/tab
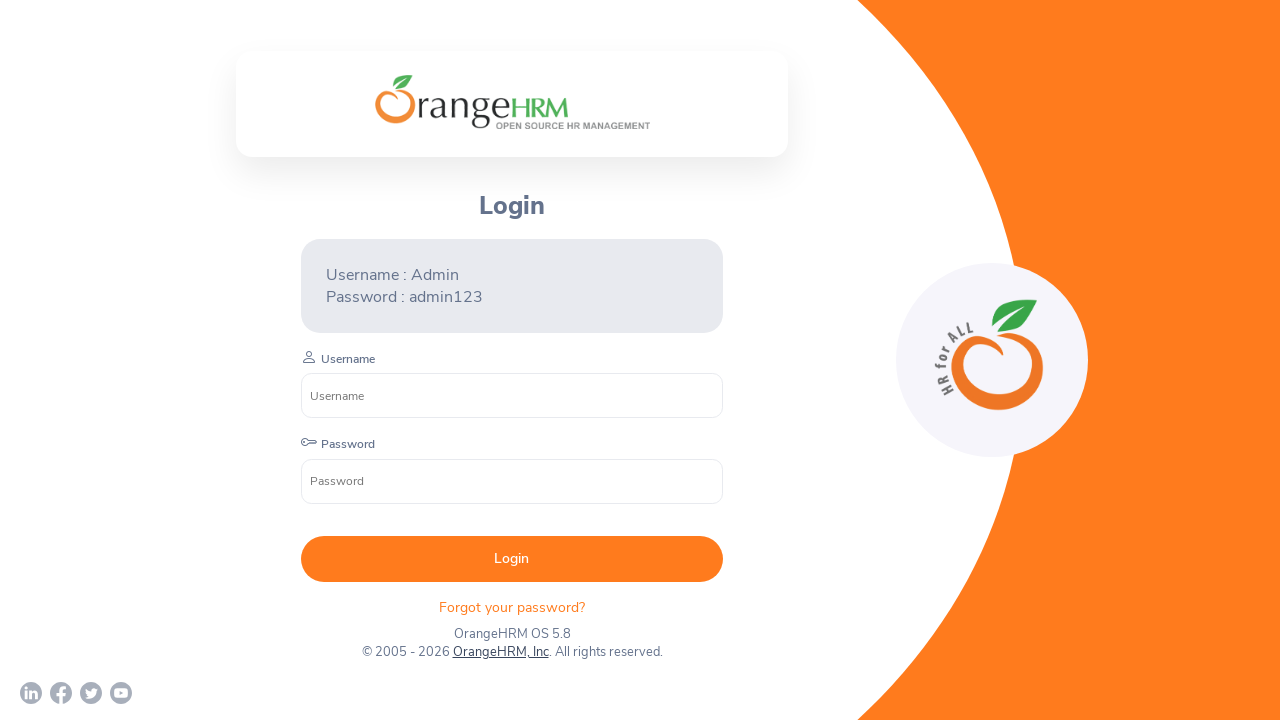

Switched back to parent window, title: OrangeHRM
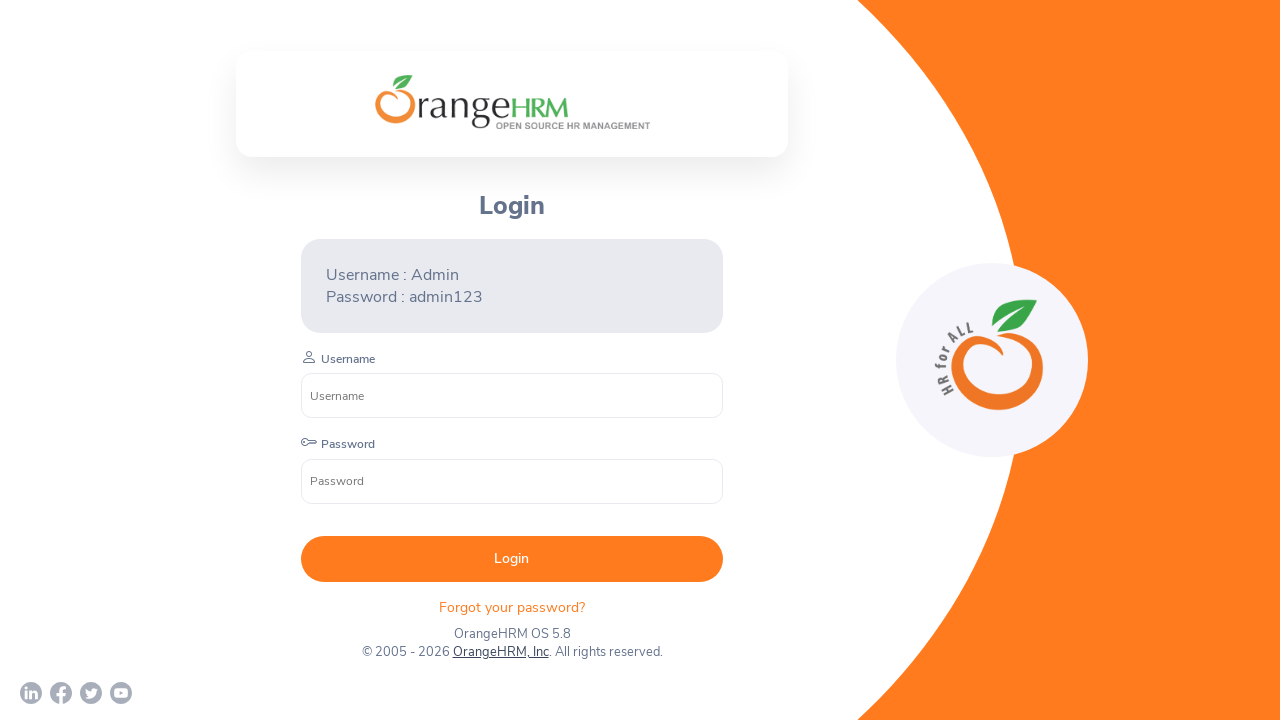

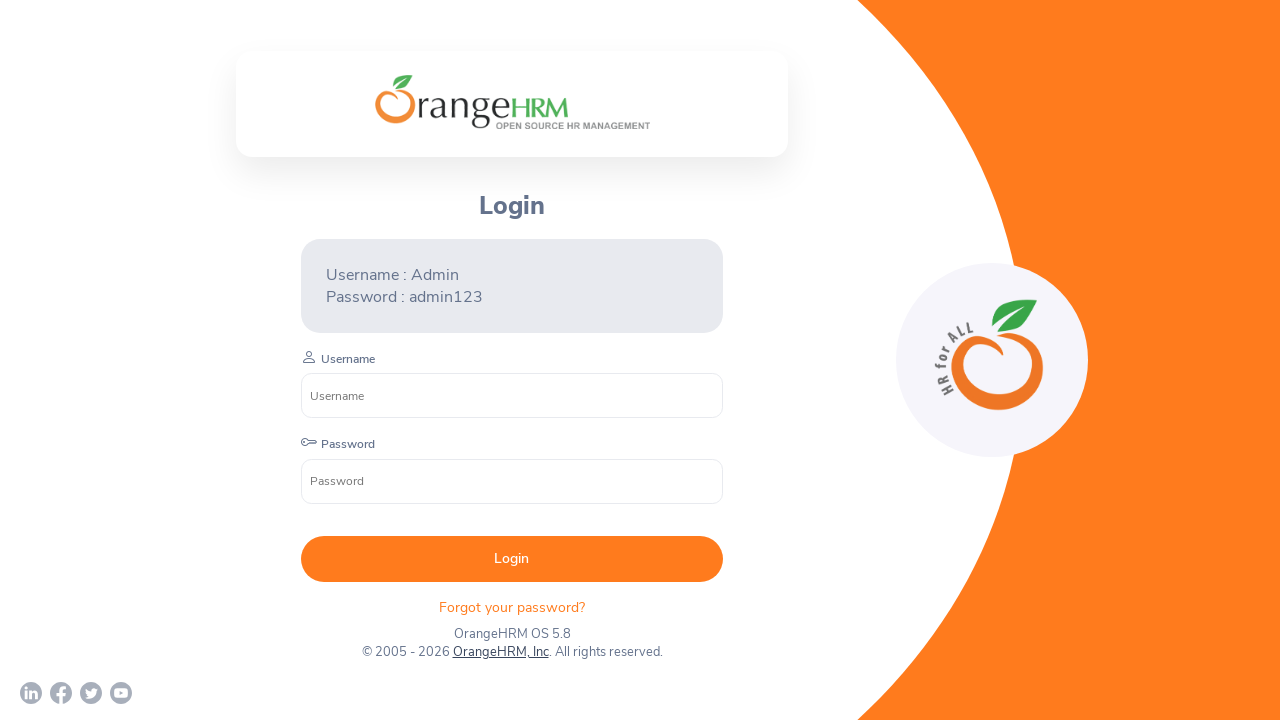